Tests the cart and checkout flow on a Selenium practice e-commerce site by clicking the cart icon, proceeding to checkout, and interacting with the promo code field.

Starting URL: https://rahulshettyacademy.com/seleniumPractise/#/

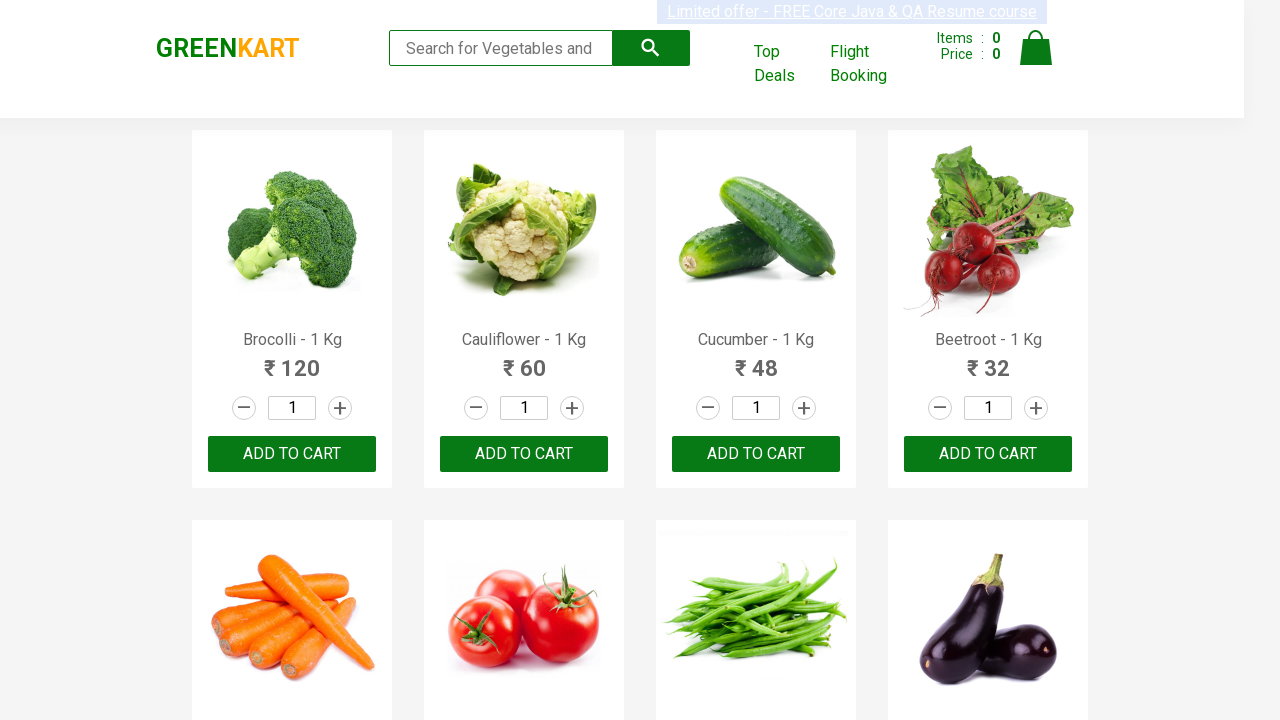

Clicked on the cart icon at (1036, 48) on img[alt='Cart']
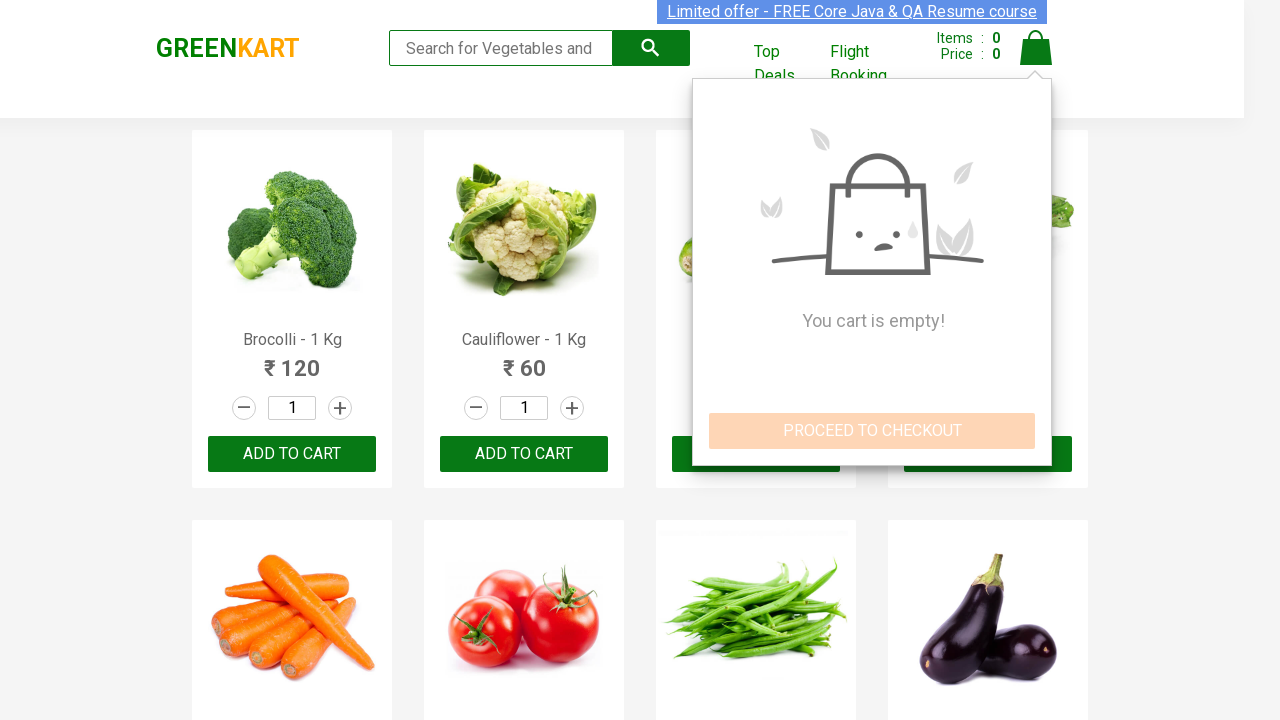

Clicked the proceed/checkout button at (872, 431) on xpath=//*[@id='root']/div/header/div/div[3]/div[2]/div[2]/button
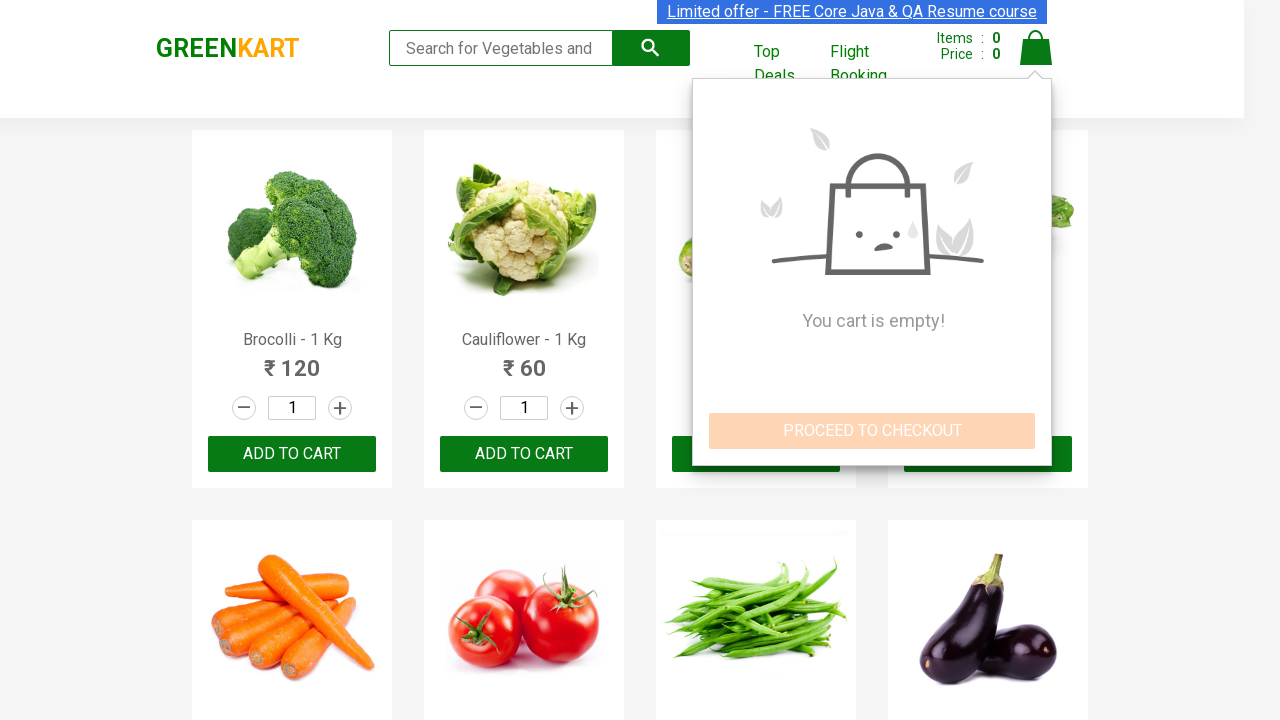

Clicked on the promo code input field at (910, 232) on input.promoCode
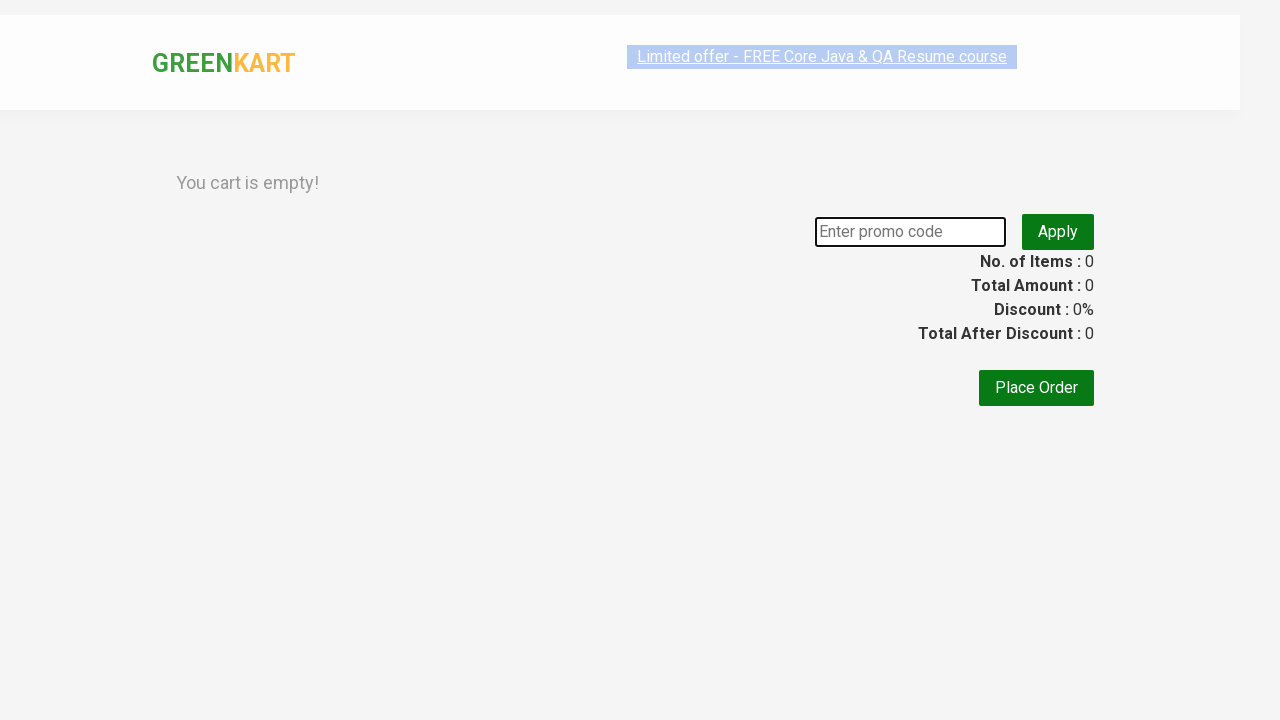

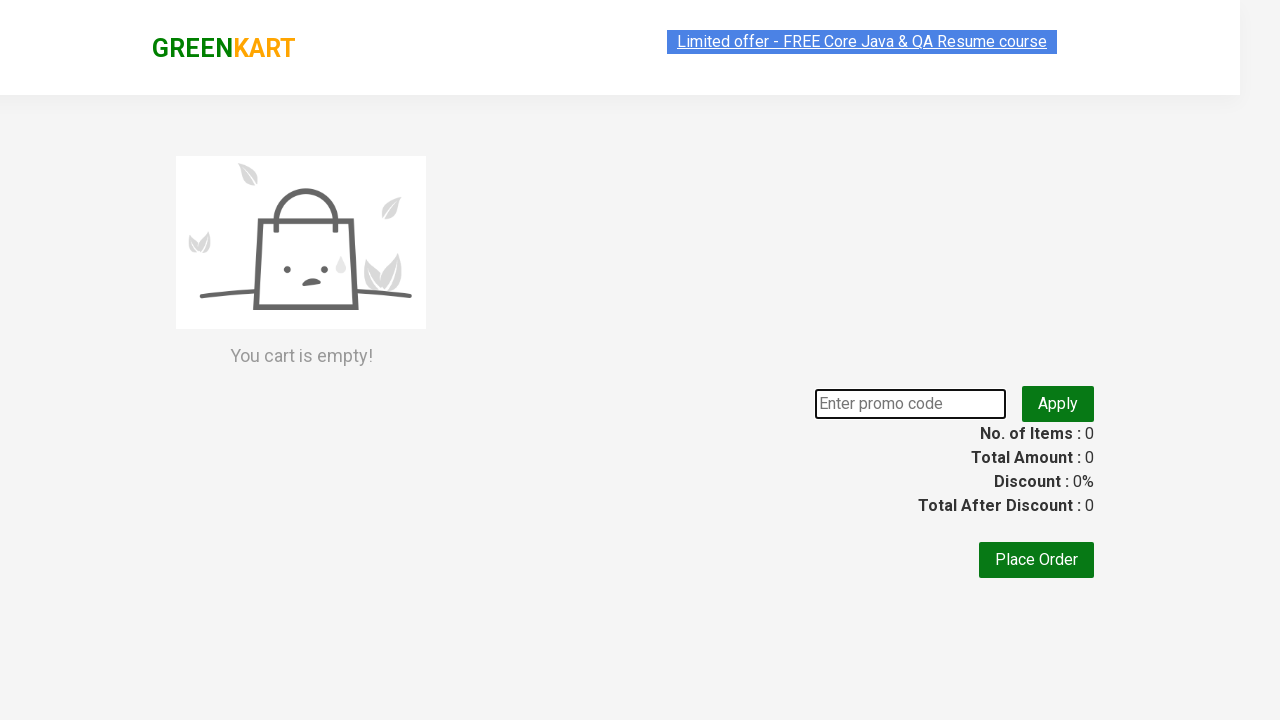